Tests page scrolling functionality by navigating to ToolsQA website and scrolling to bring the "Latest Articles" link into view using JavaScript scroll.

Starting URL: http://toolsqa.com/

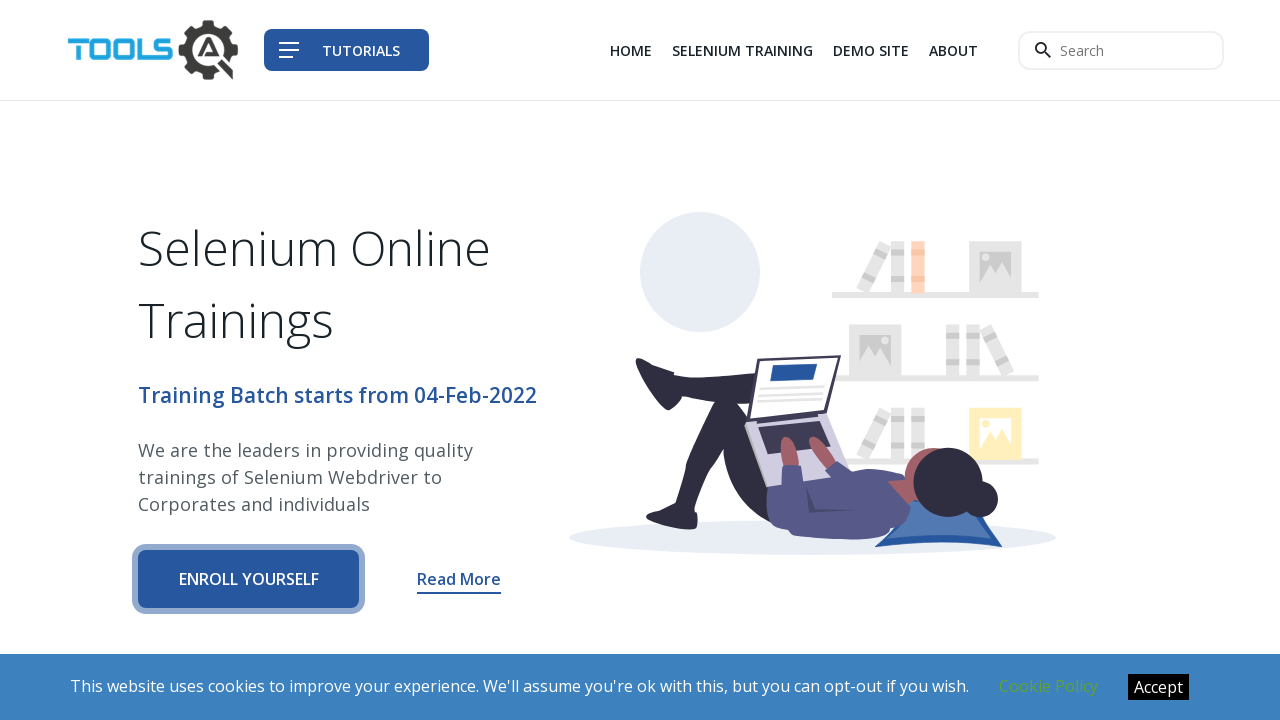

Located the 'Latest Articles' link element
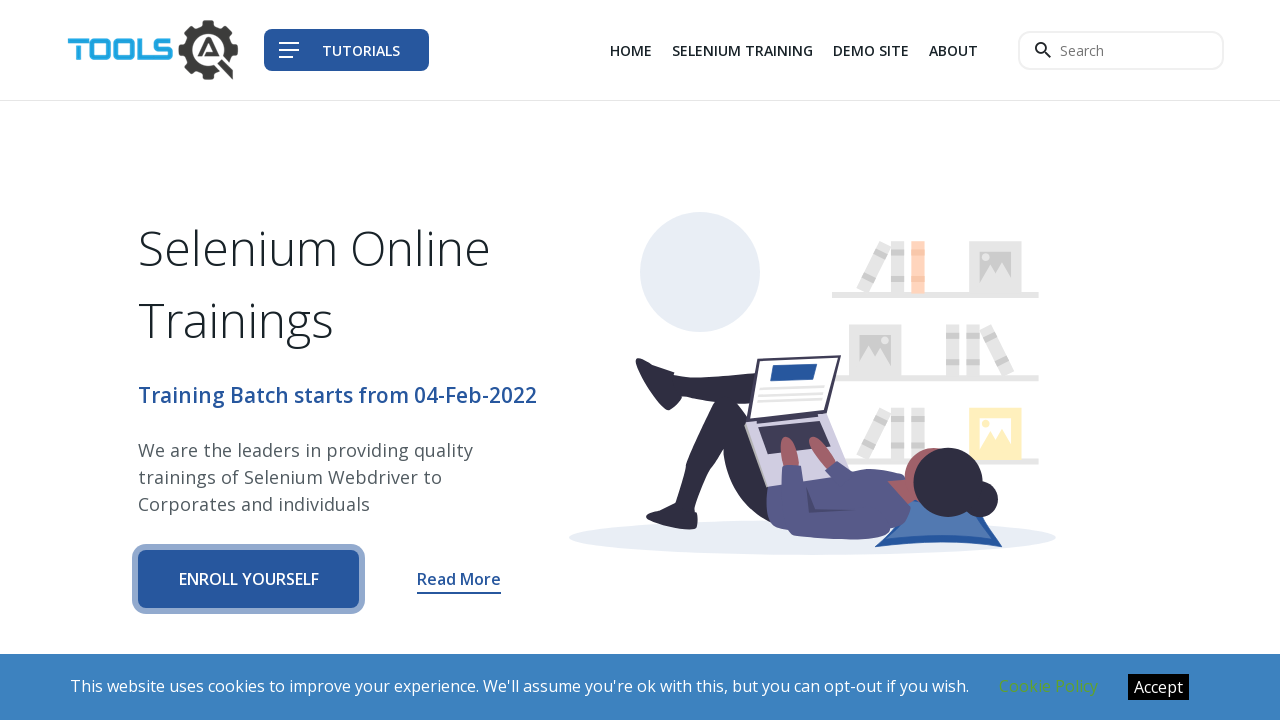

Scrolled 'Latest Articles' link into view using JavaScript scroll
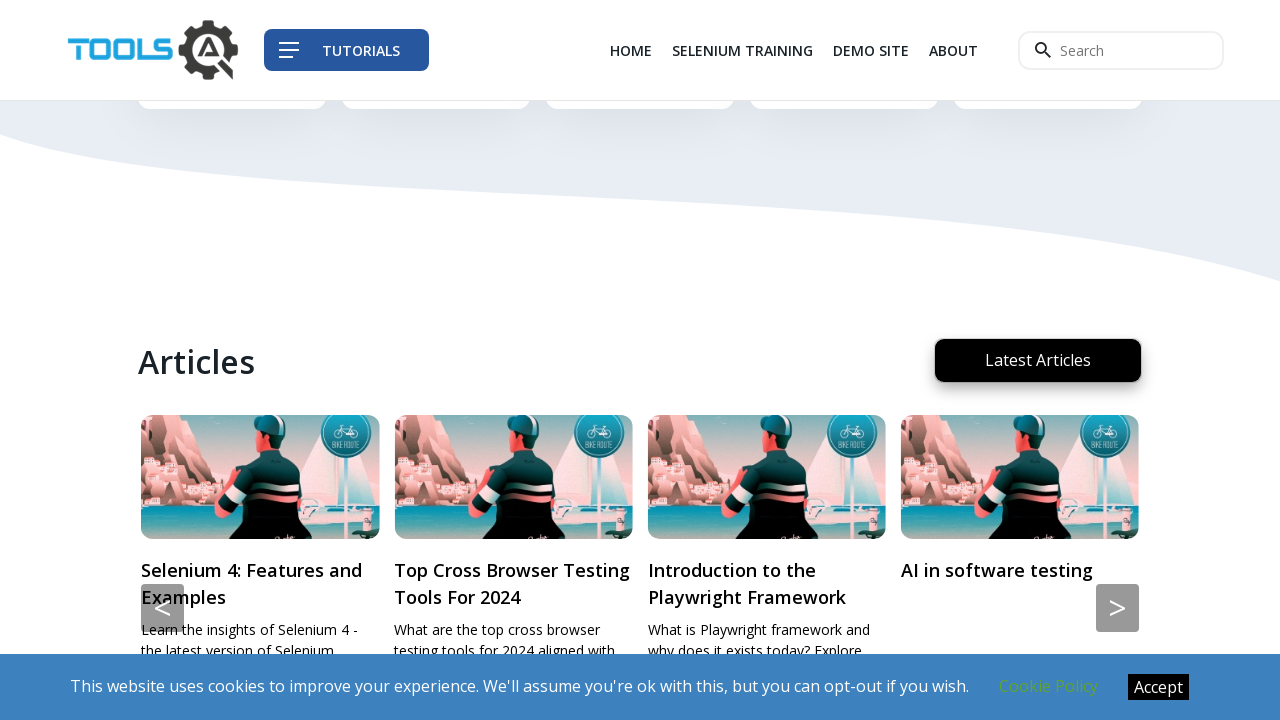

Confirmed 'Latest Articles' link is visible after scrolling
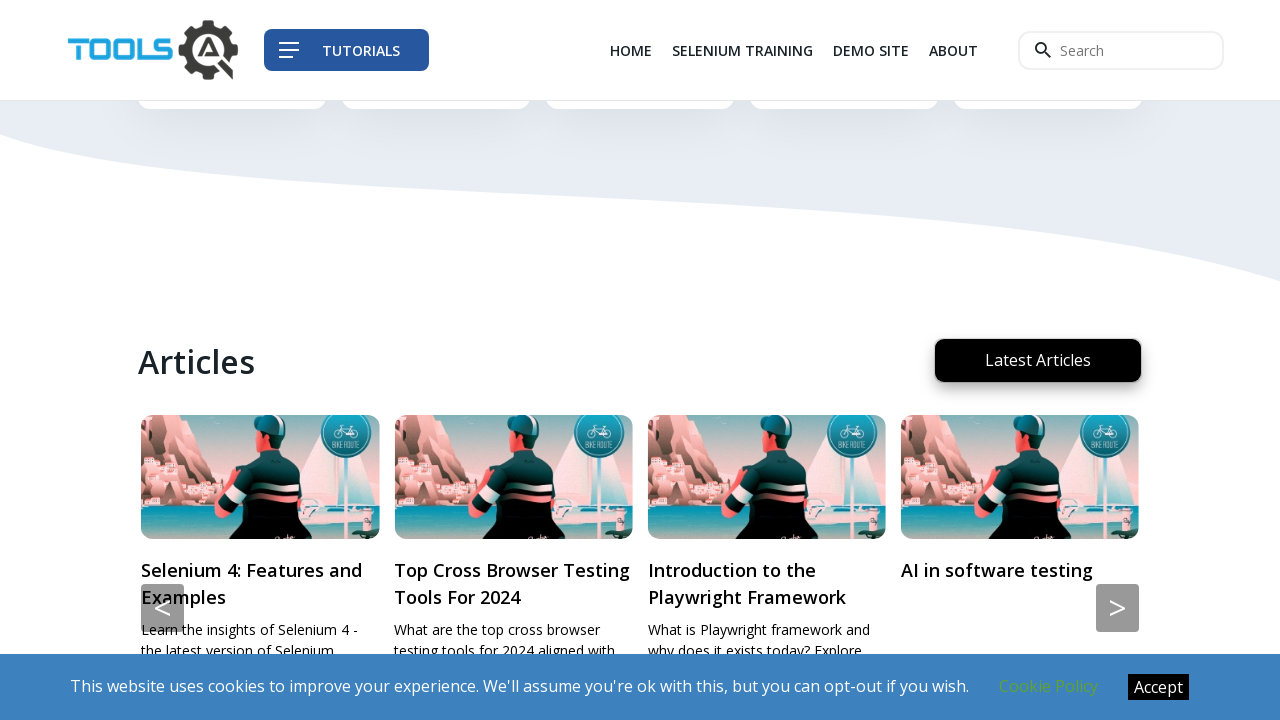

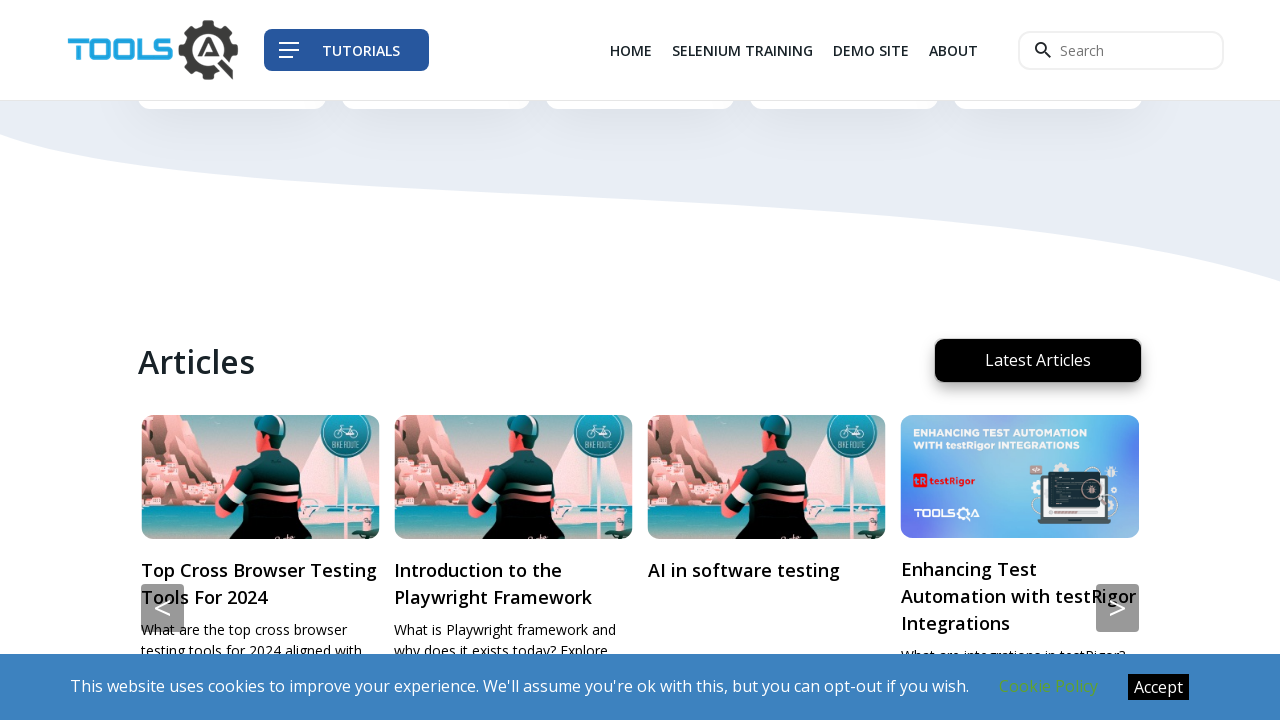